Navigates to the OrangeHRM demo login page and clicks on the "OrangeHRM, Inc" link in the footer, which likely opens a new page or tab to the OrangeHRM company website.

Starting URL: https://opensource-demo.orangehrmlive.com/web/index.php/auth/login

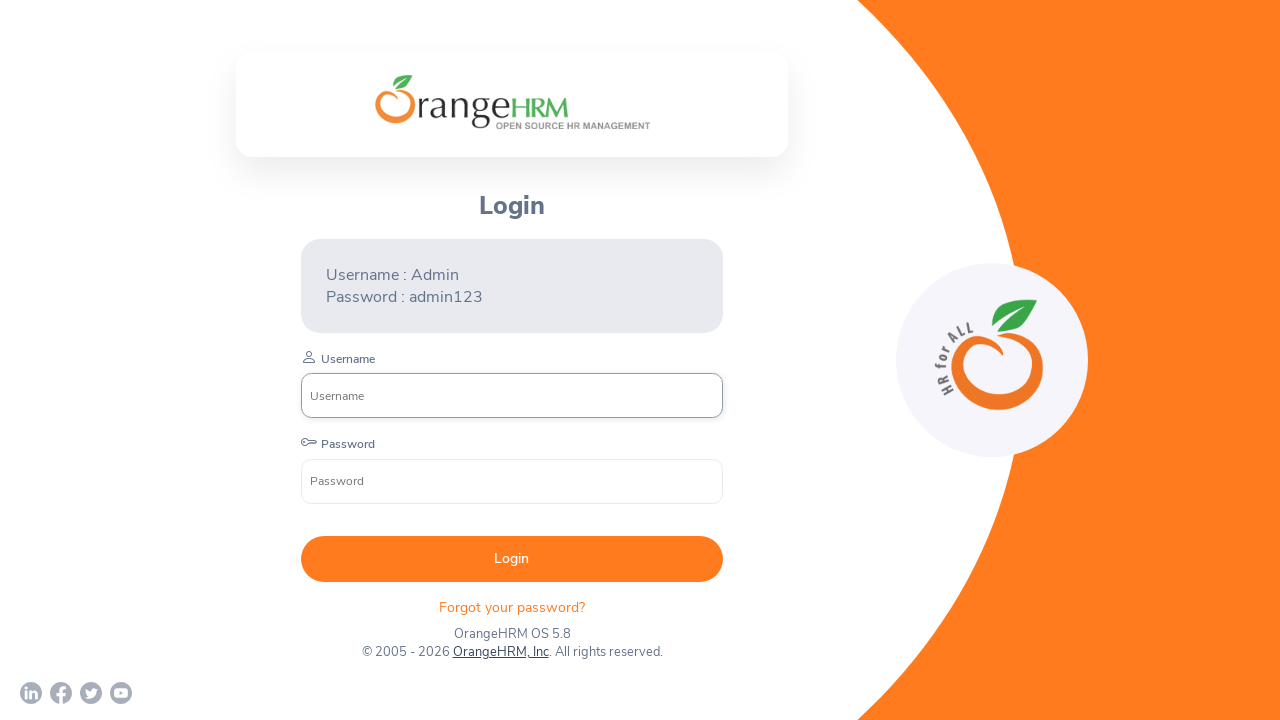

Waited for page to load (networkidle)
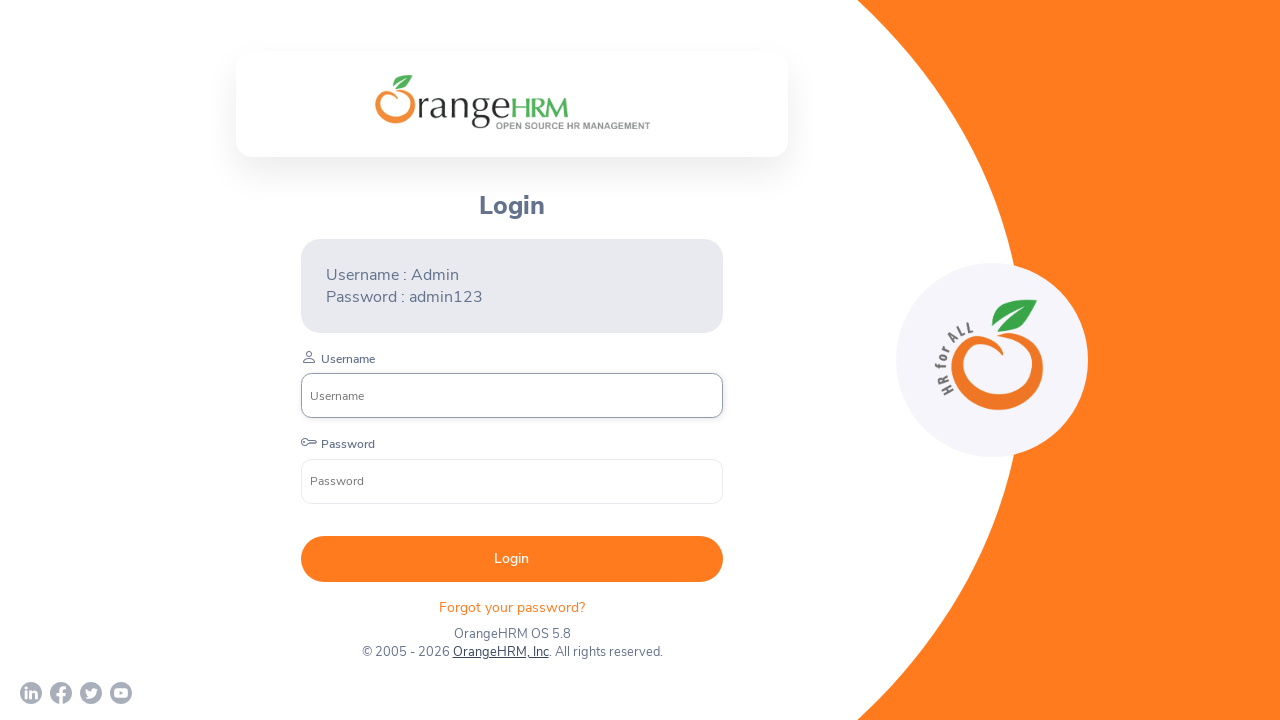

Clicked on 'OrangeHRM, Inc' link in footer at (500, 652) on a:has-text('OrangeHRM, Inc')
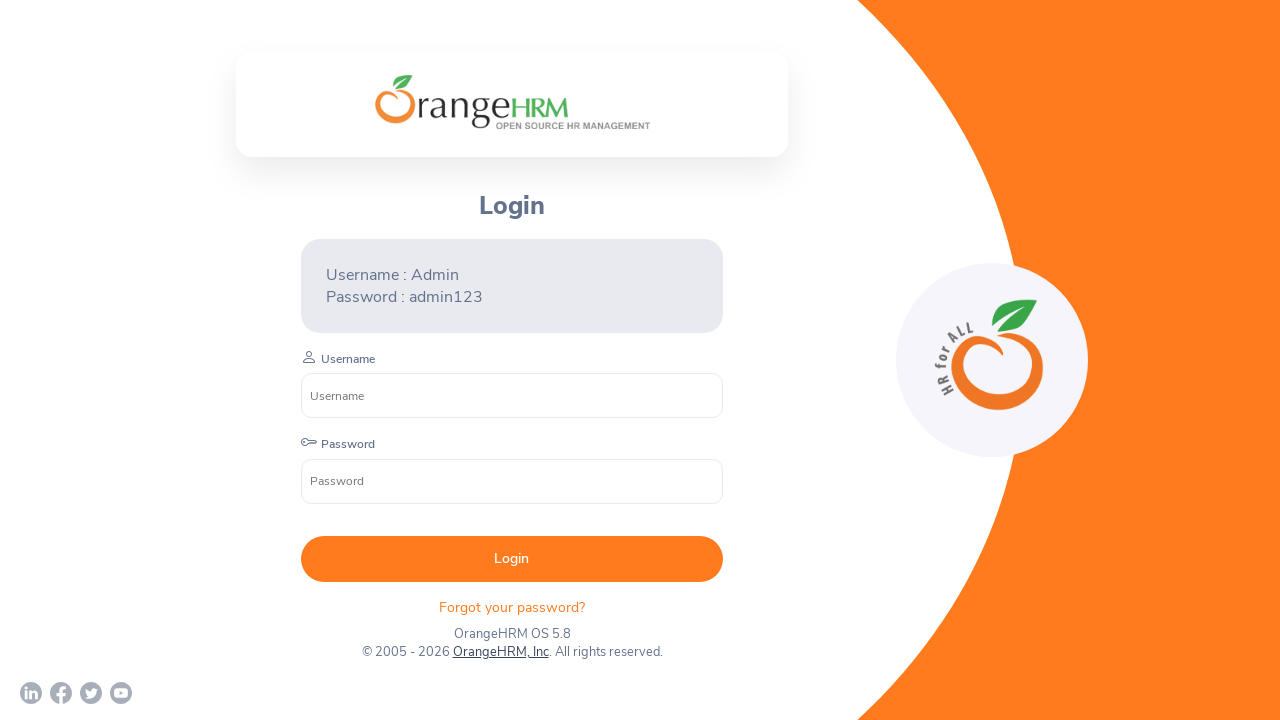

Waited 2 seconds for navigation to complete
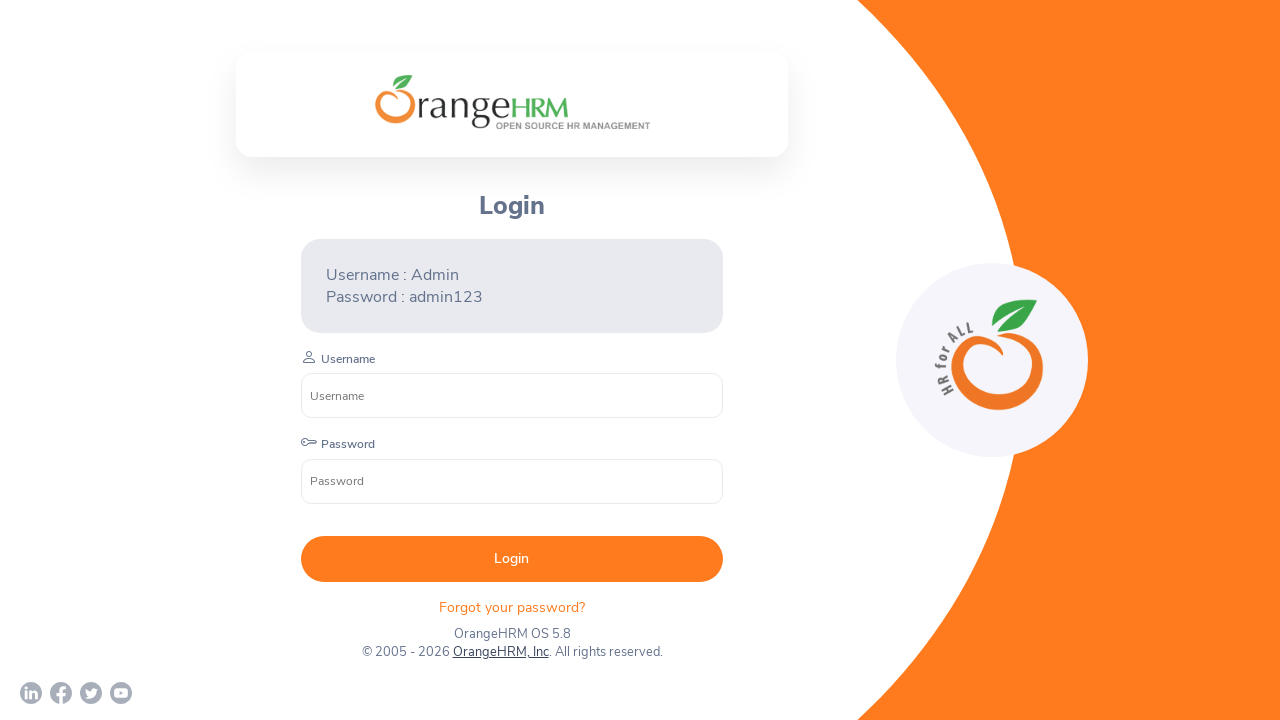

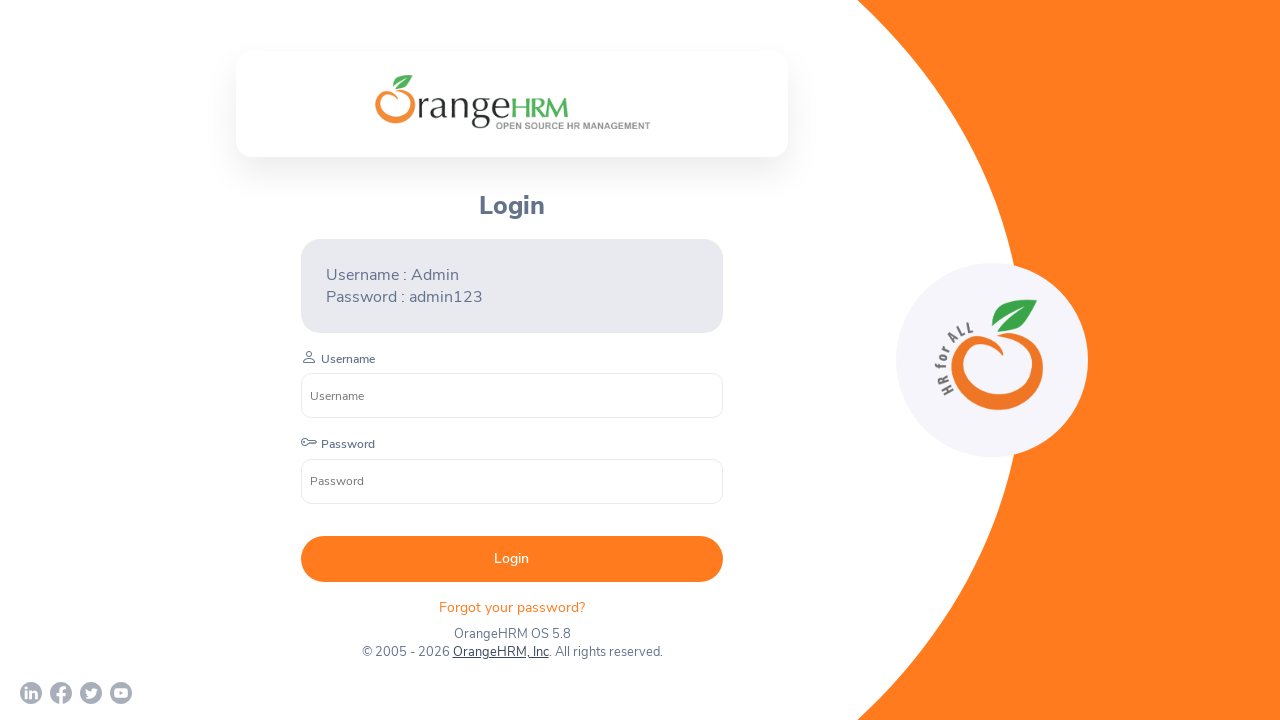